Tests browser window handling functionality by opening new tabs and windows, switching between them, and retrieving text content from each

Starting URL: https://demoqa.com/browser-windows

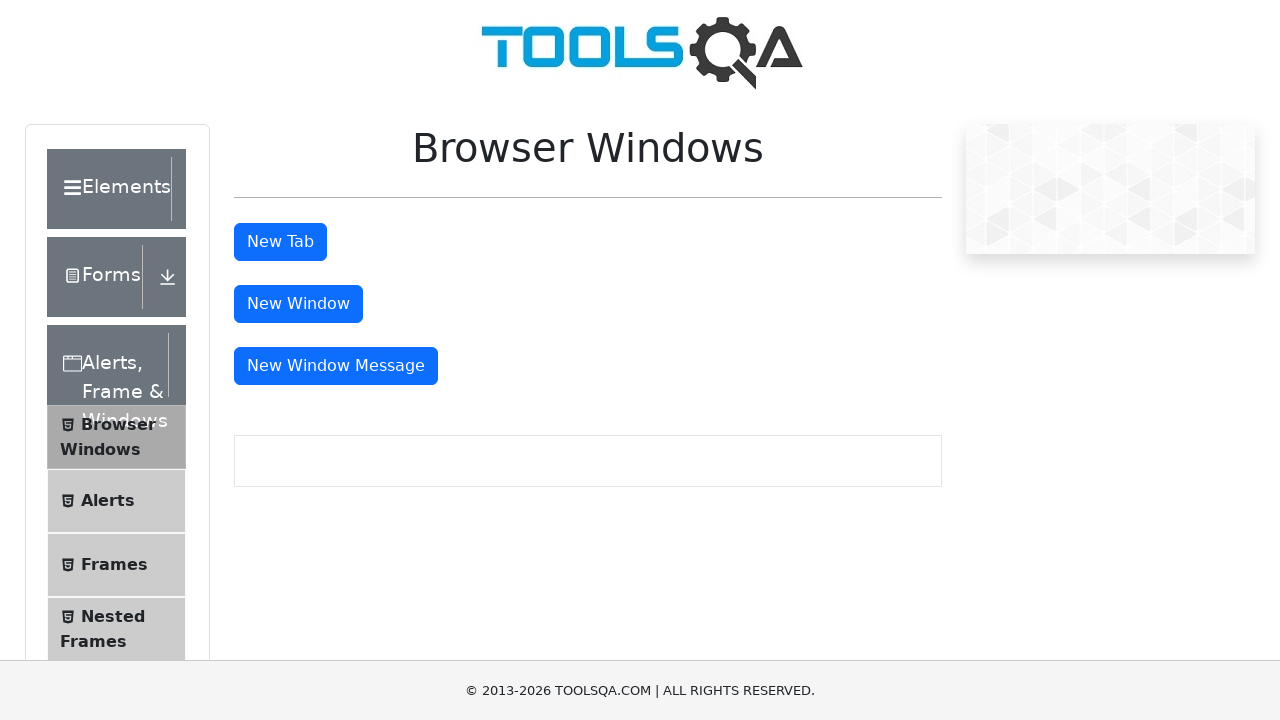

Clicked on Browser Windows menu item at (116, 437) on (//li[@id='item-0'])[3]
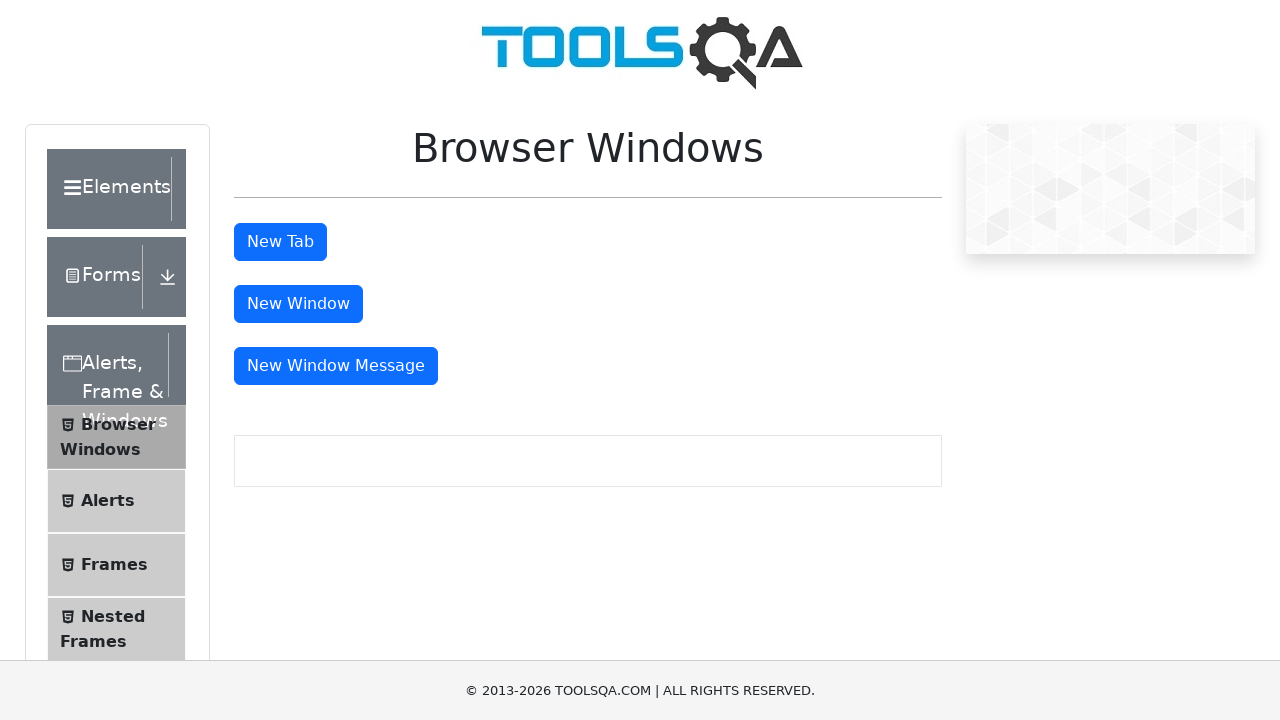

Clicked button to open new tab at (280, 242) on #tabButton
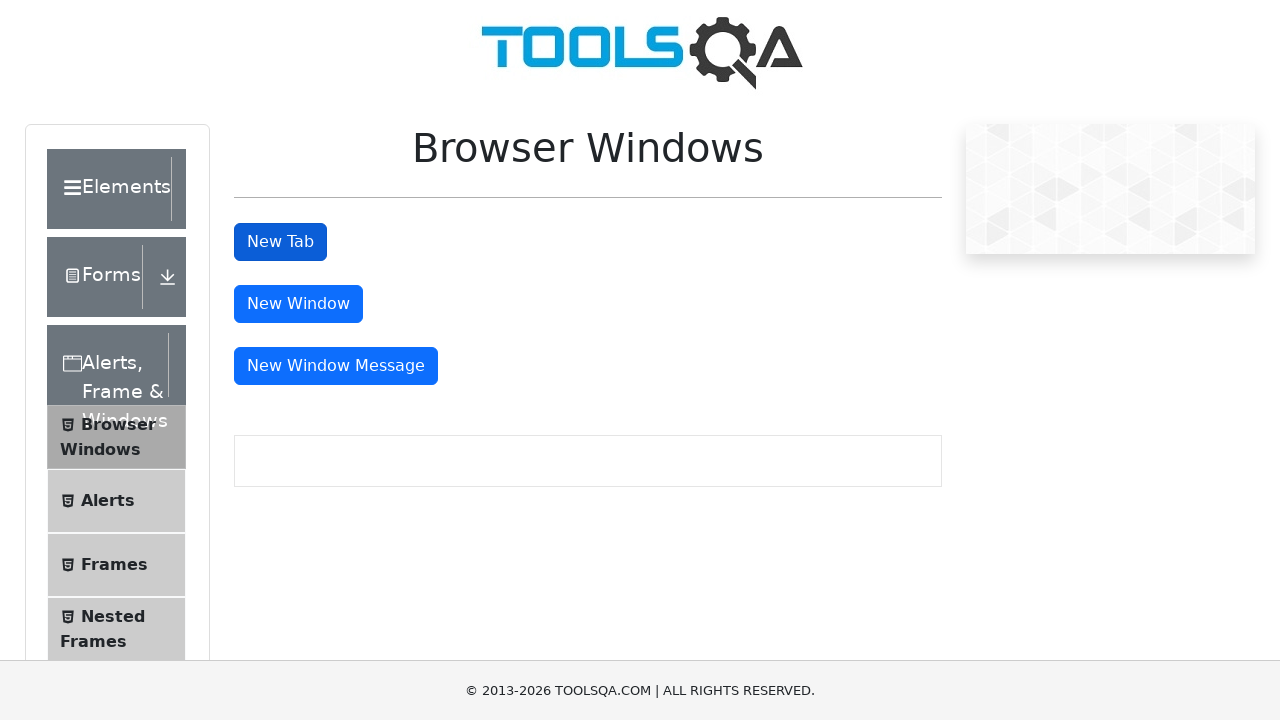

Waited for sample heading in new tab
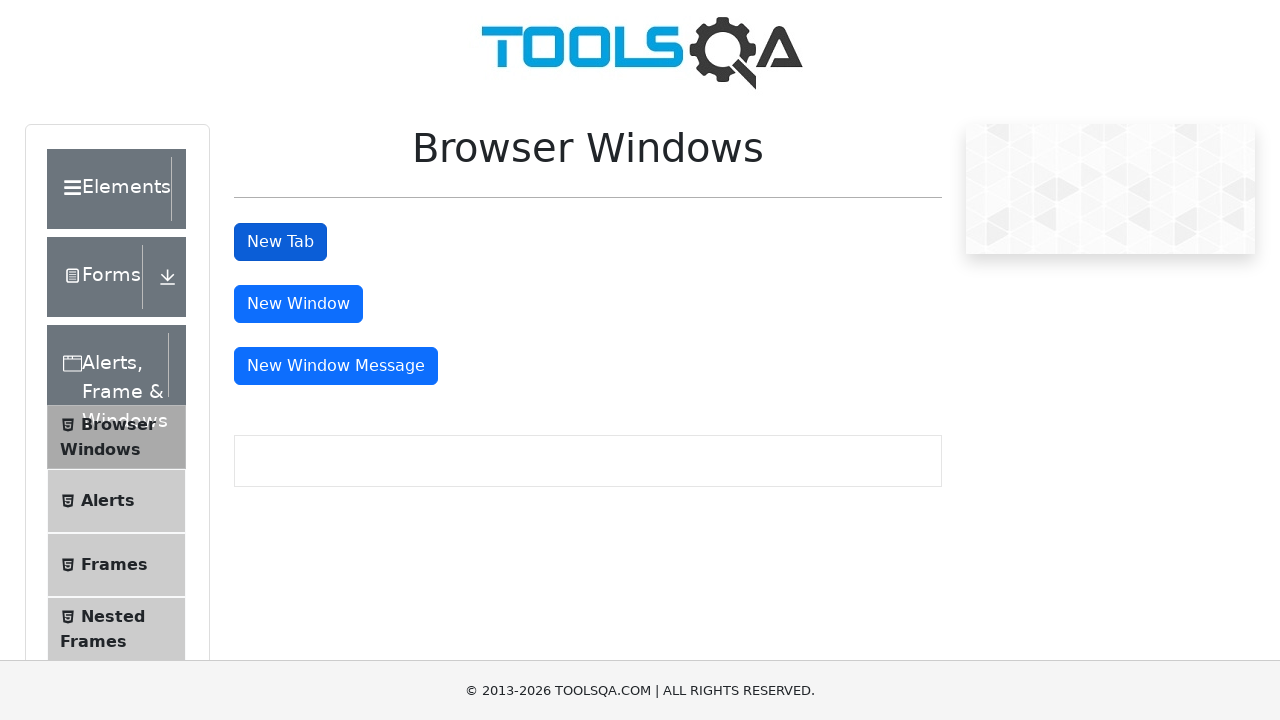

Retrieved text from new tab: 'This is a sample page'
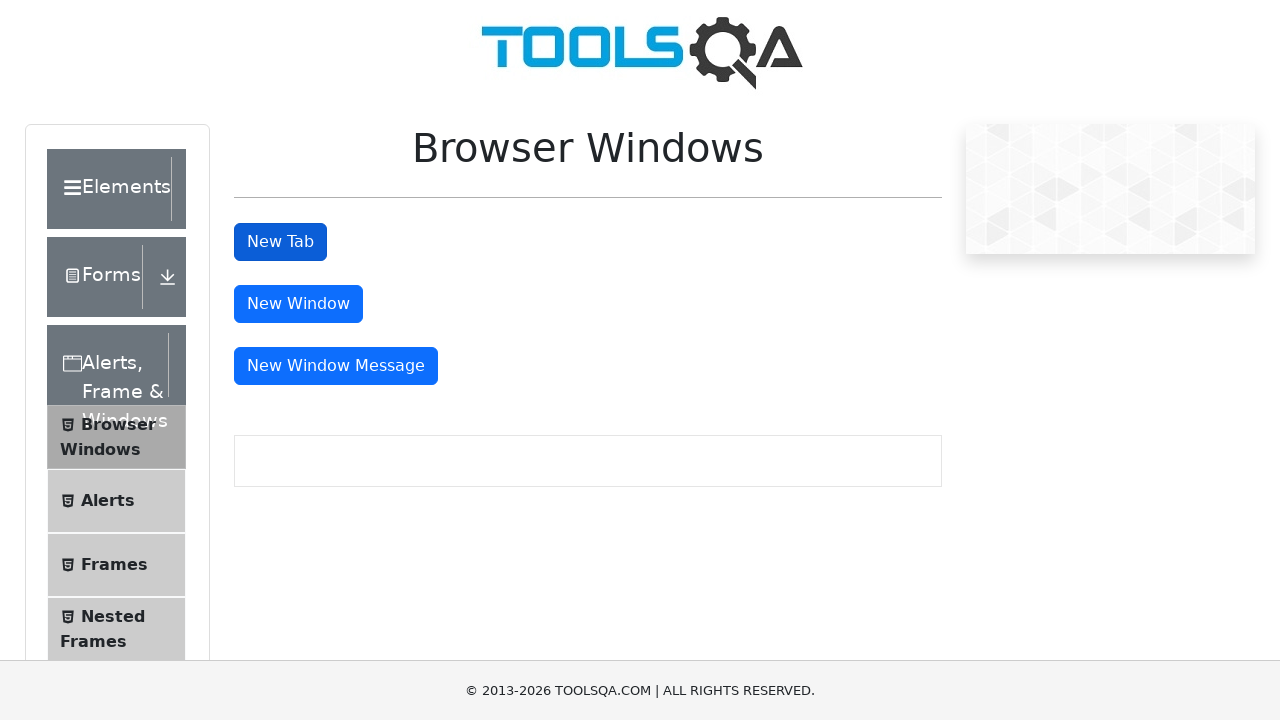

Closed new tab
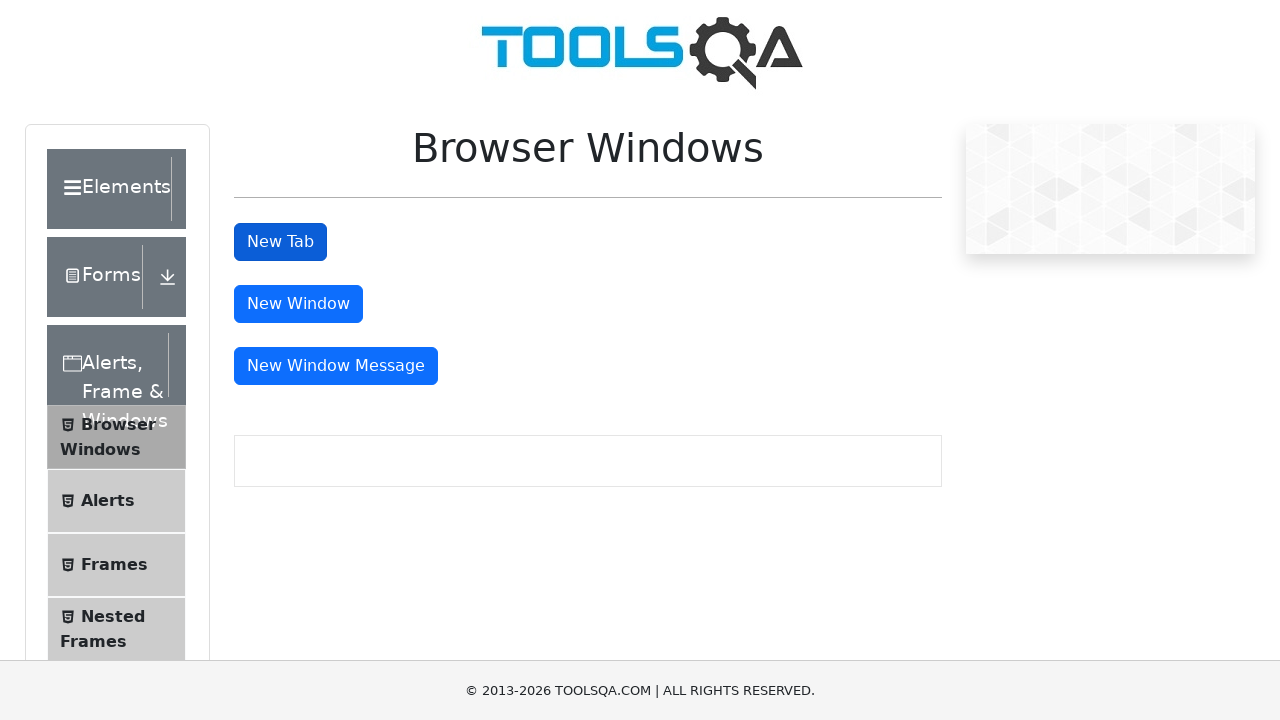

Scrolled window button into view
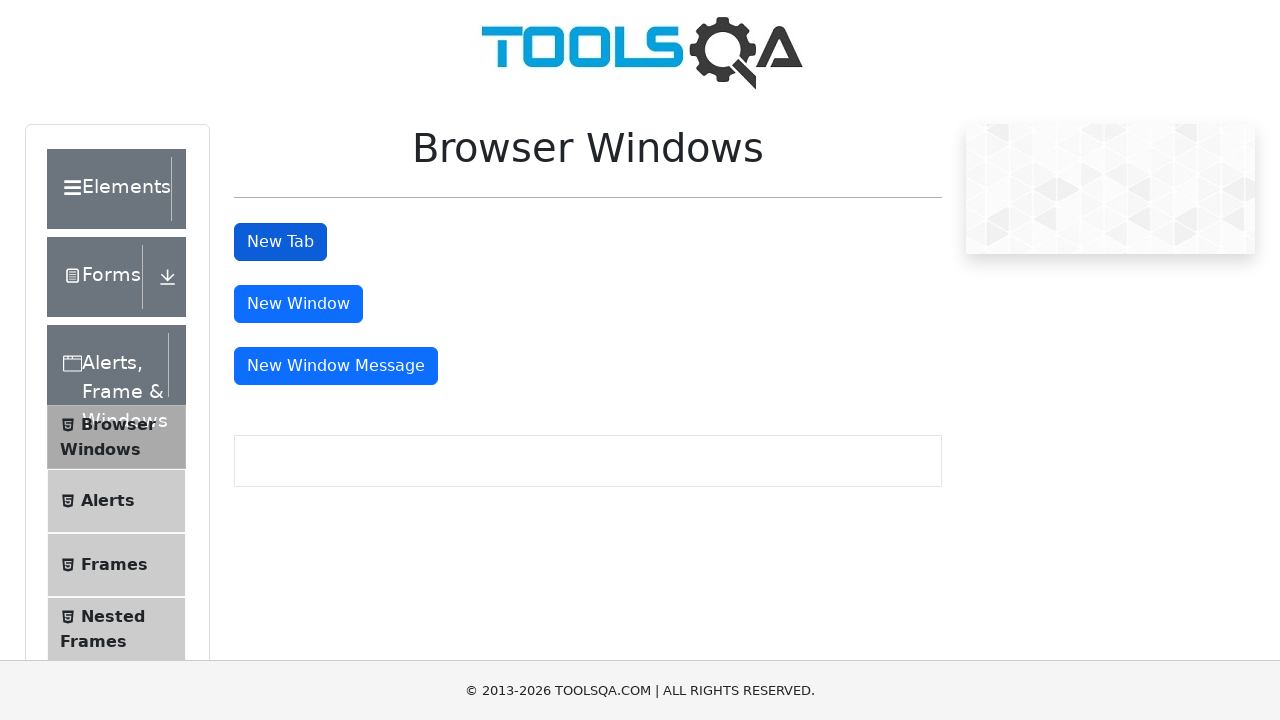

Clicked button to open new window at (298, 304) on #windowButton
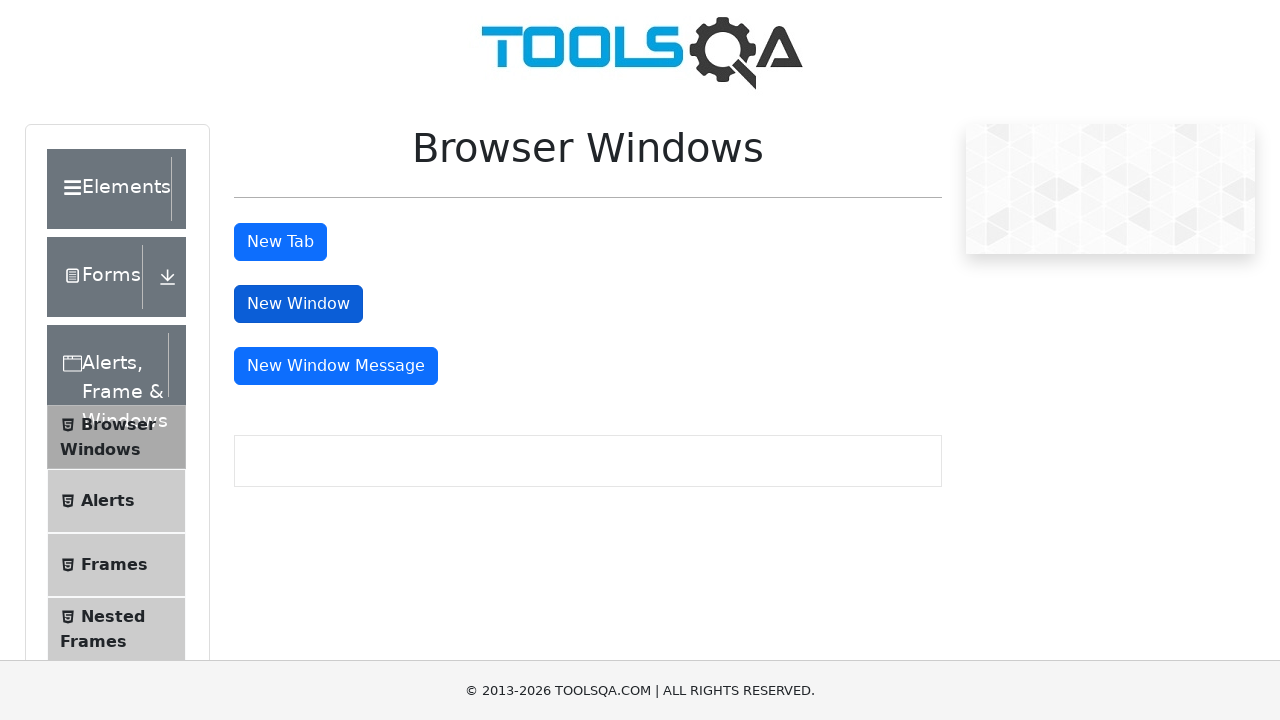

Waited for sample heading in new window
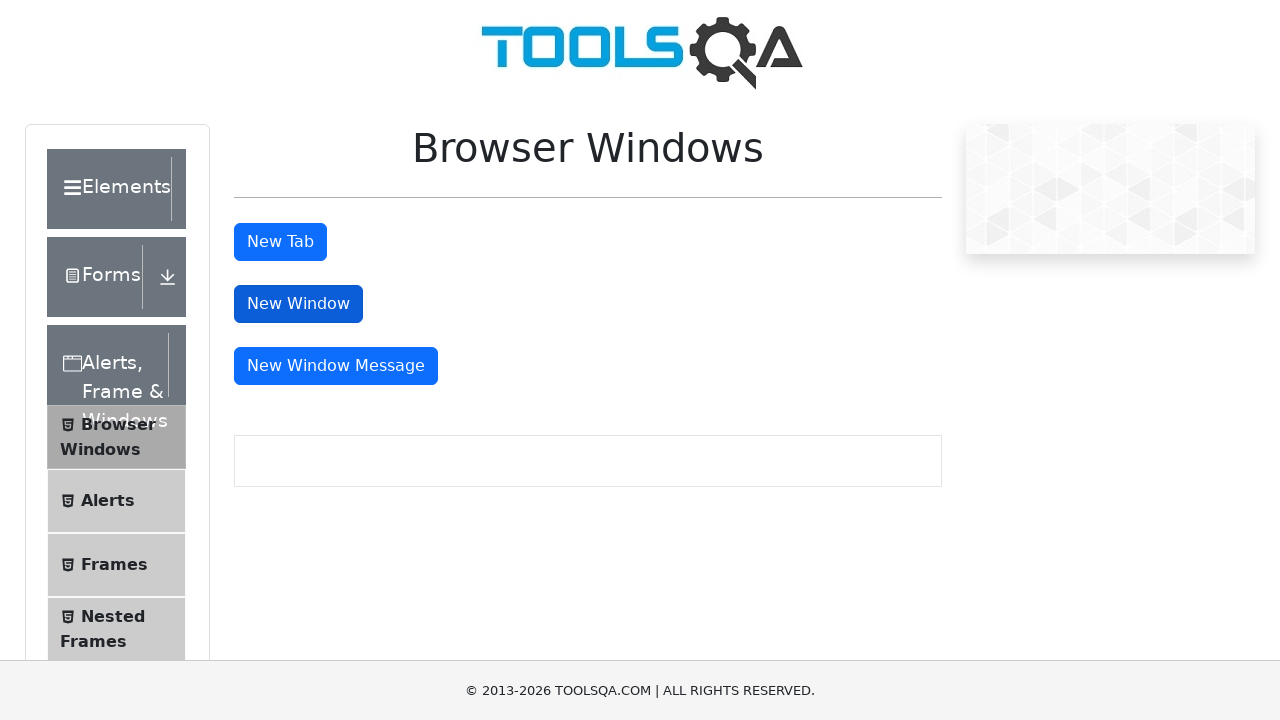

Retrieved text from new window: 'This is a sample page'
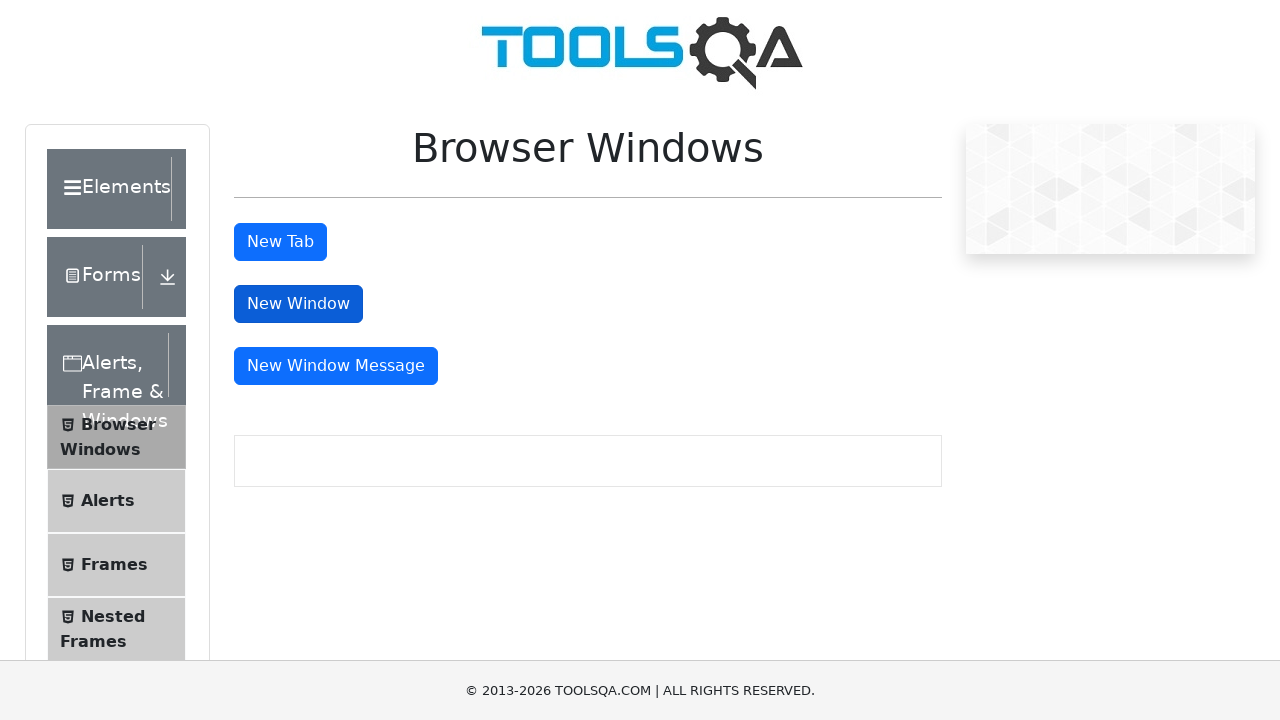

Closed new window
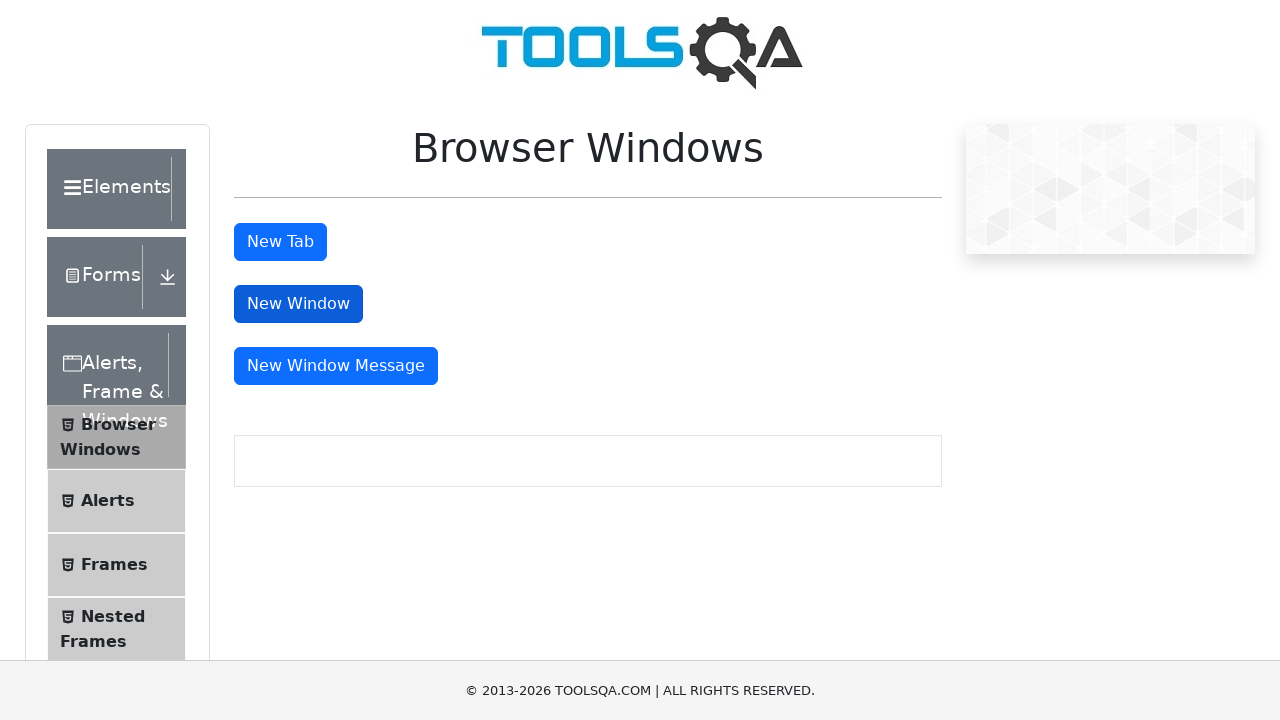

Scrolled message window button into view
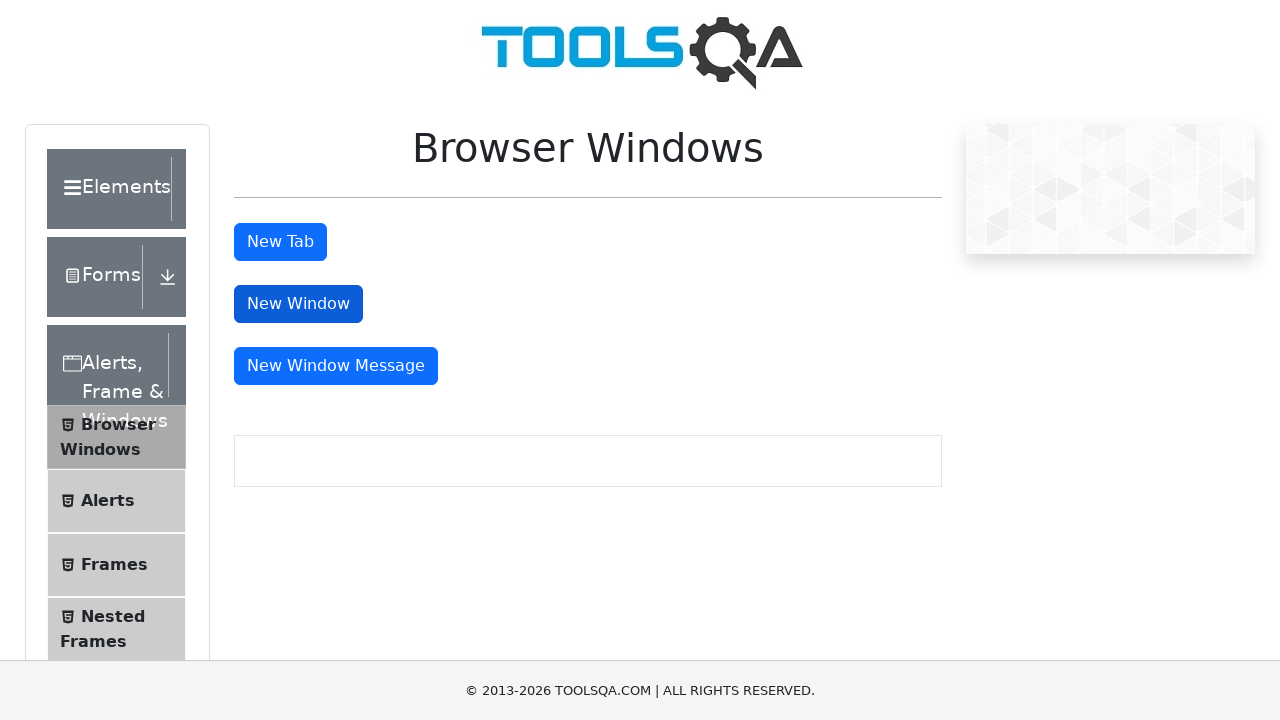

Clicked button to open message window at (336, 366) on #messageWindowButton
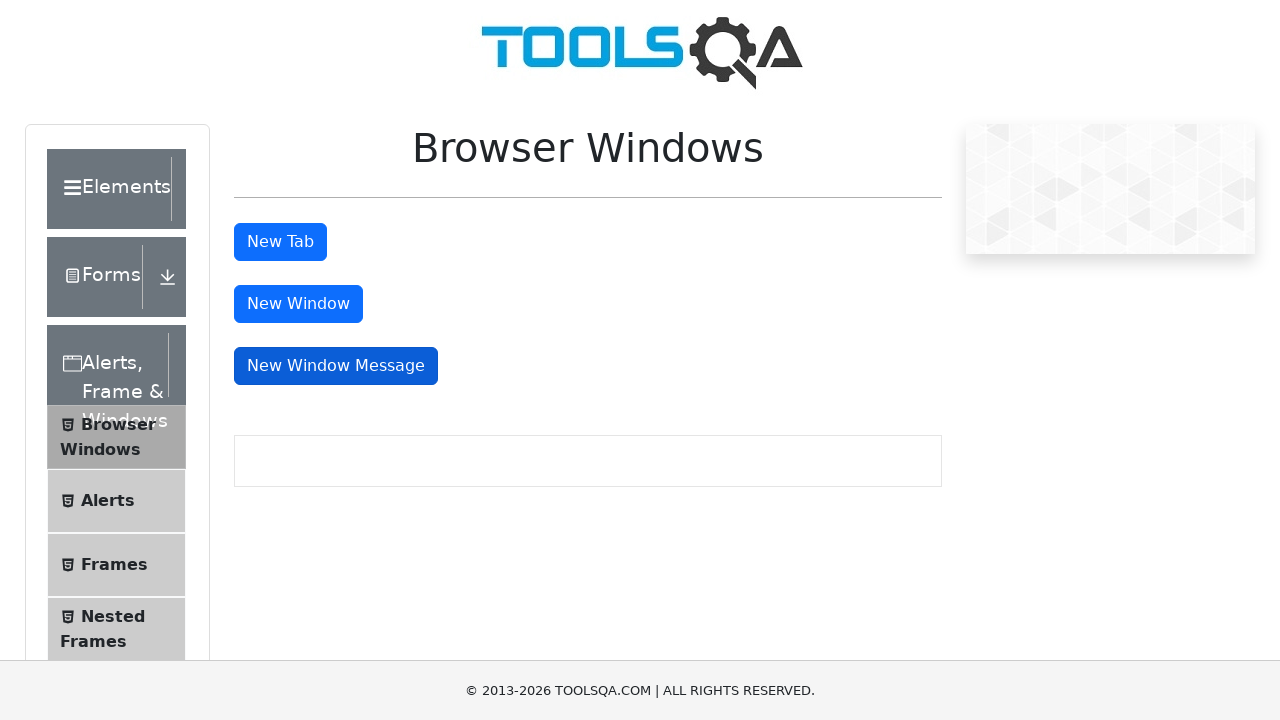

Waited 2 seconds for message window content to render
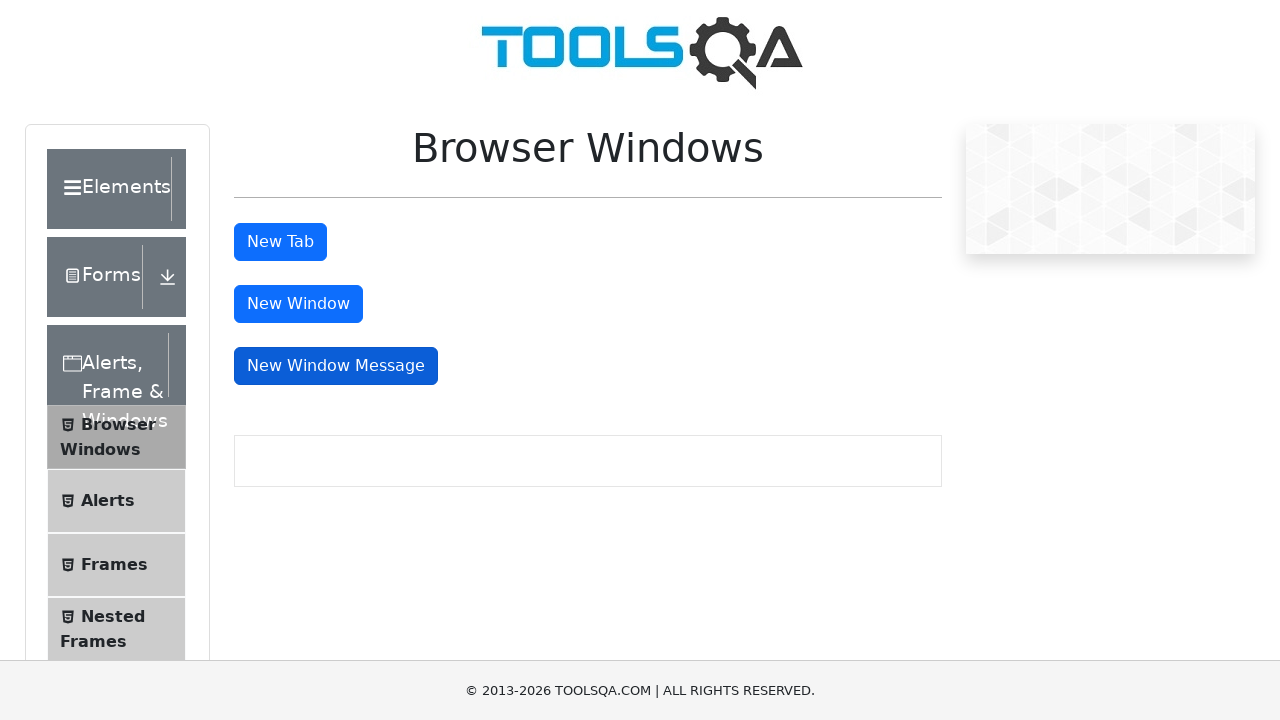

Retrieved message from new window: 'Knowledge increases by sharing but not by saving. Please share this website with your friends and in your organization.'
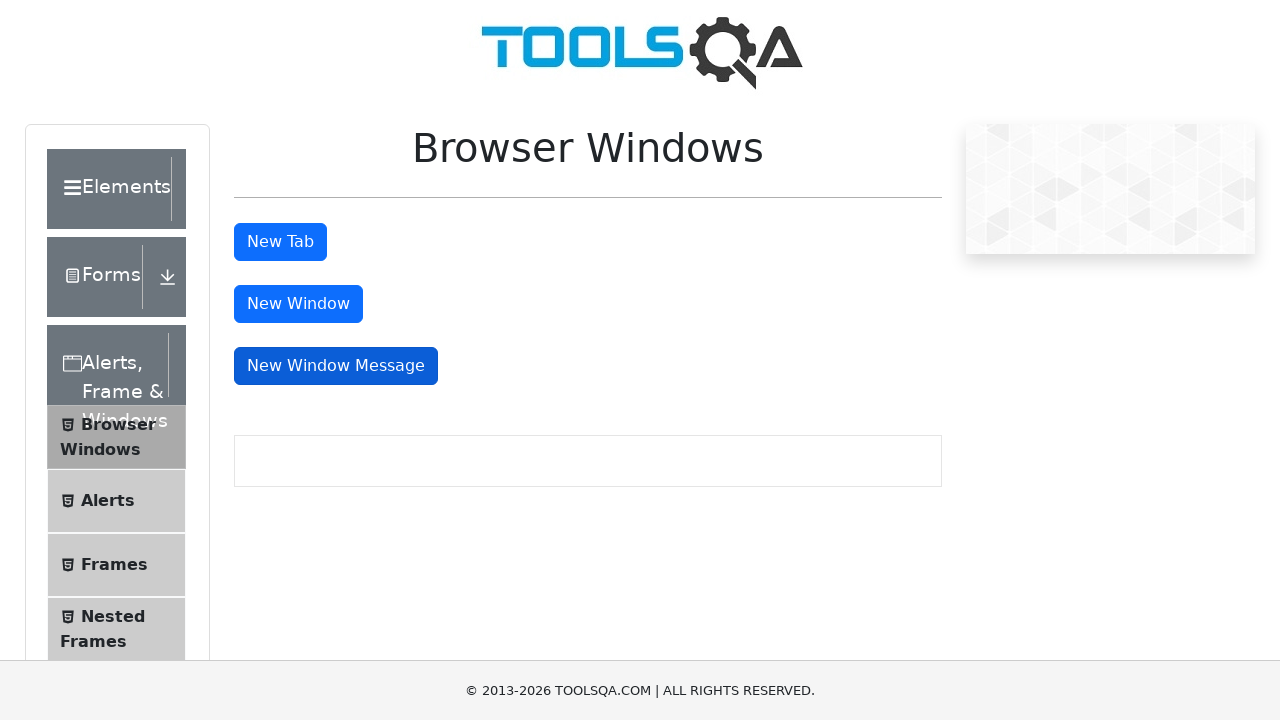

Closed message window
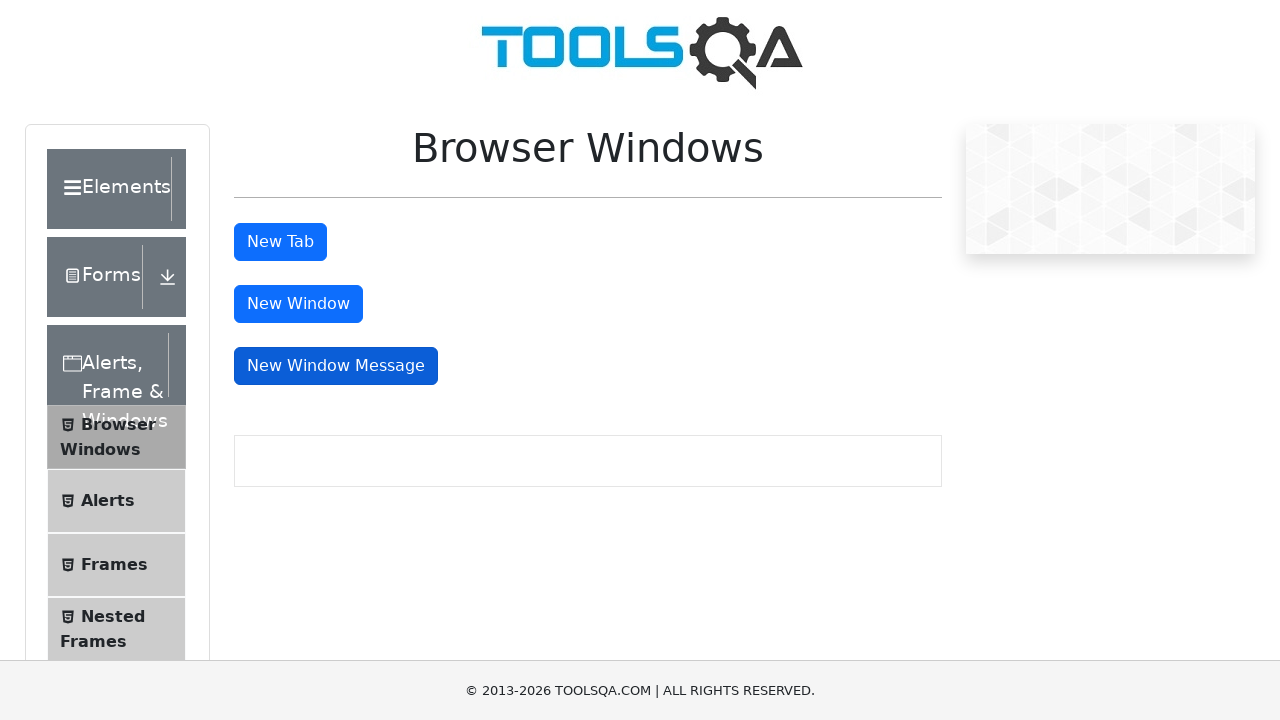

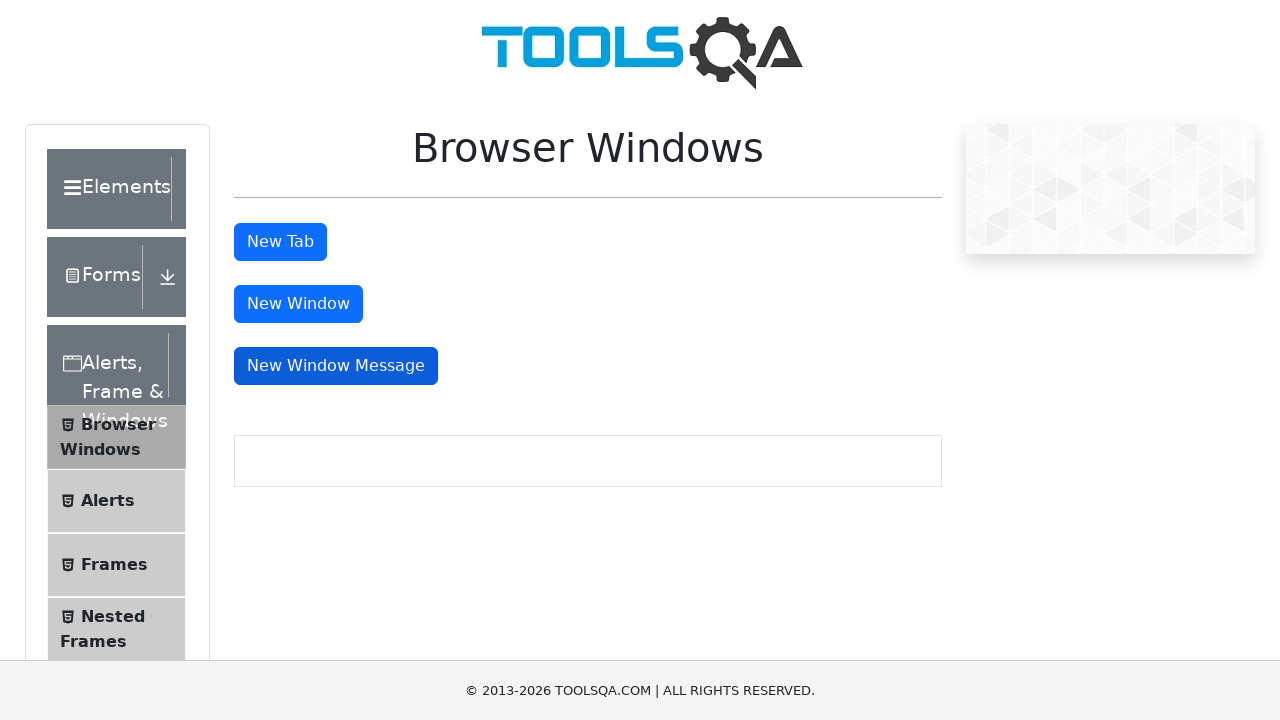